Tests drag and drop functionality by dragging an element to a droppable target and verifying the drop was successful

Starting URL: https://demoqa.com/droppable/

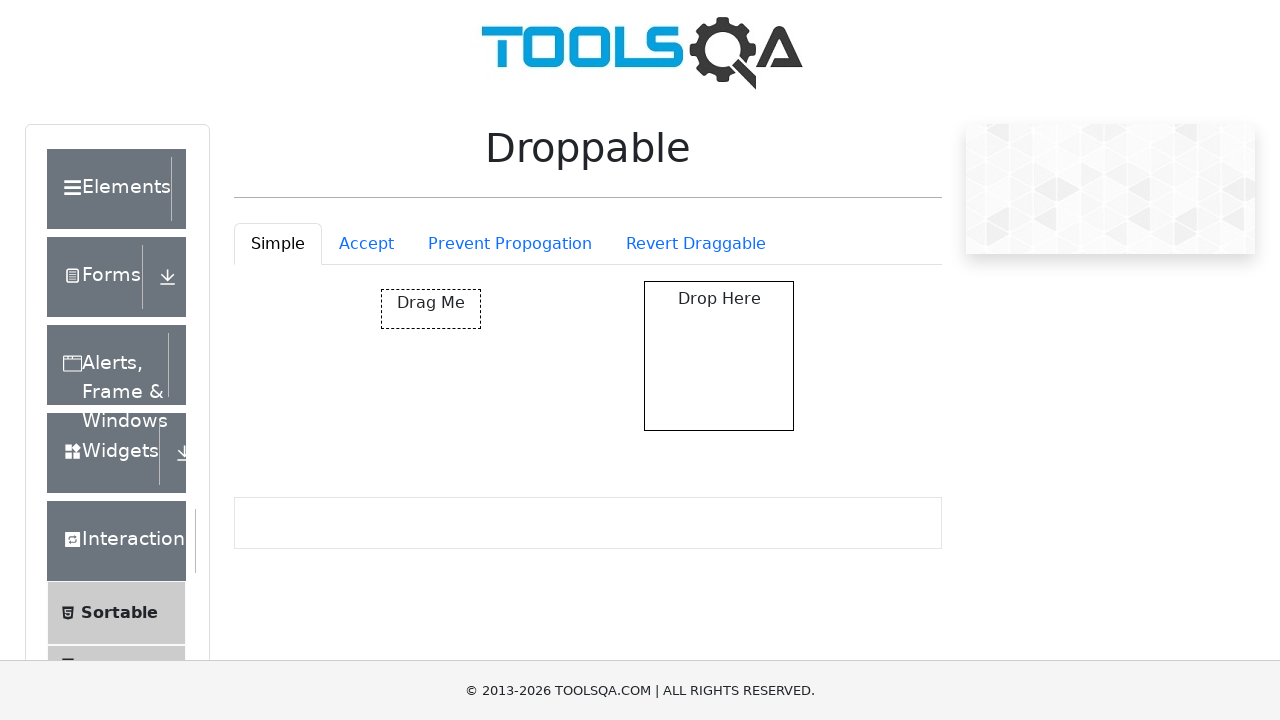

Dragged #draggable element to droppable target at (719, 356)
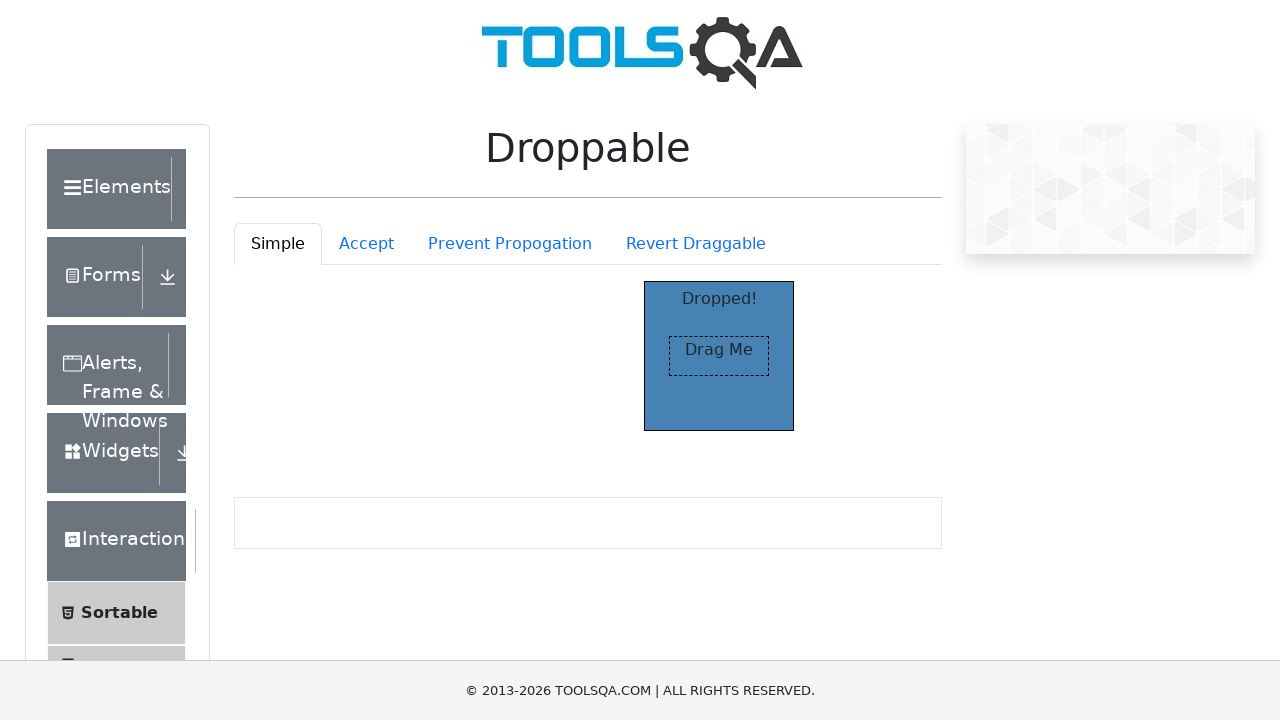

Confirmed 'Dropped' text appeared, verifying successful drop
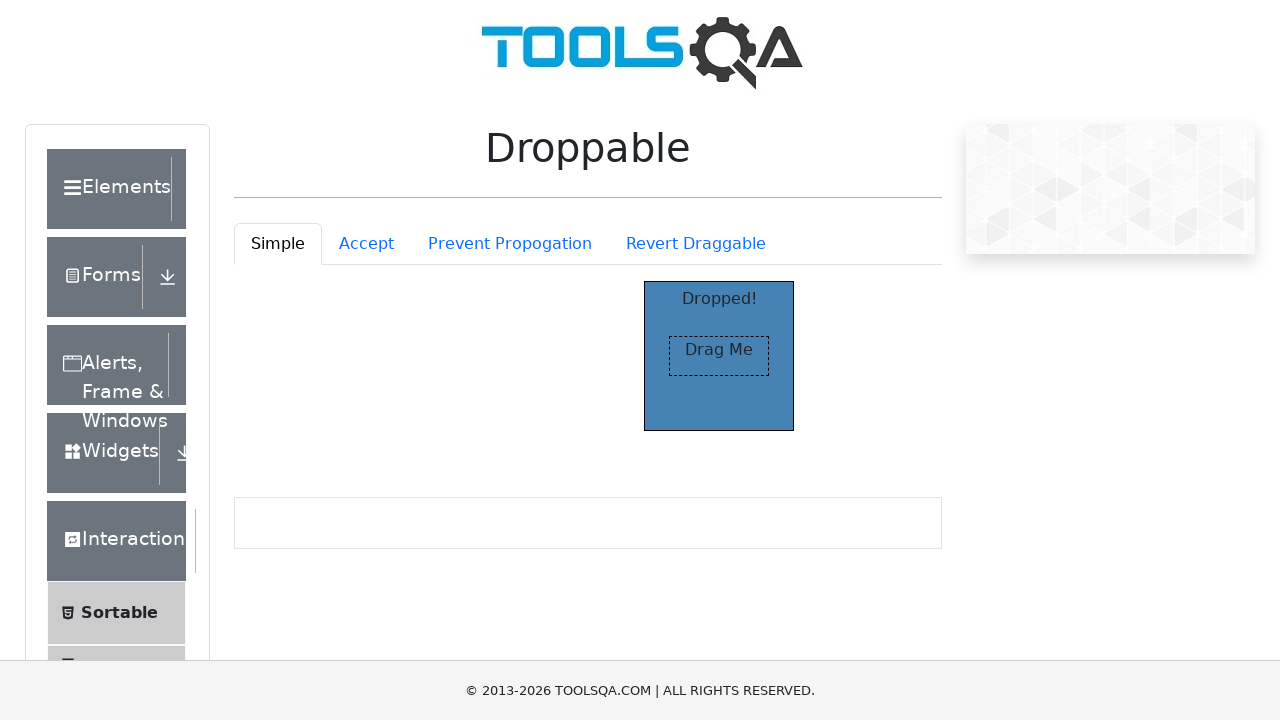

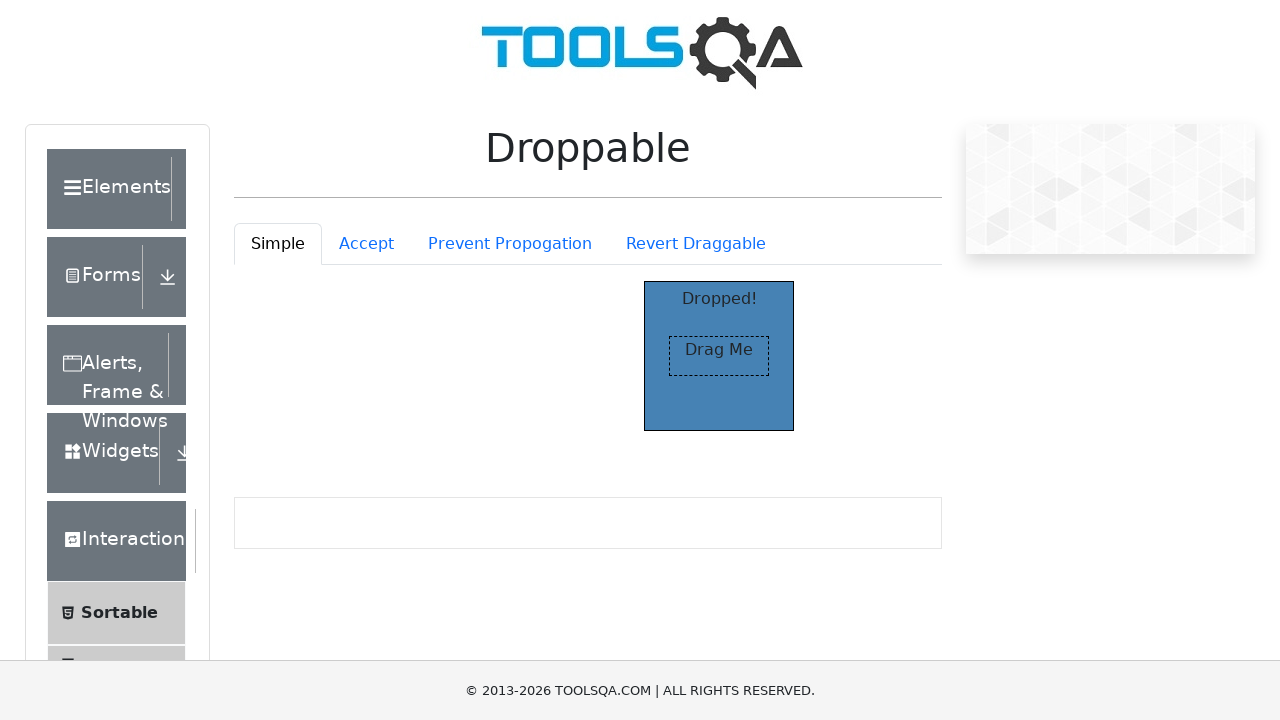